Clicks a button repeatedly until a success notification message appears and verifies the message text

Starting URL: http://the-internet.herokuapp.com/notification_message_rendered

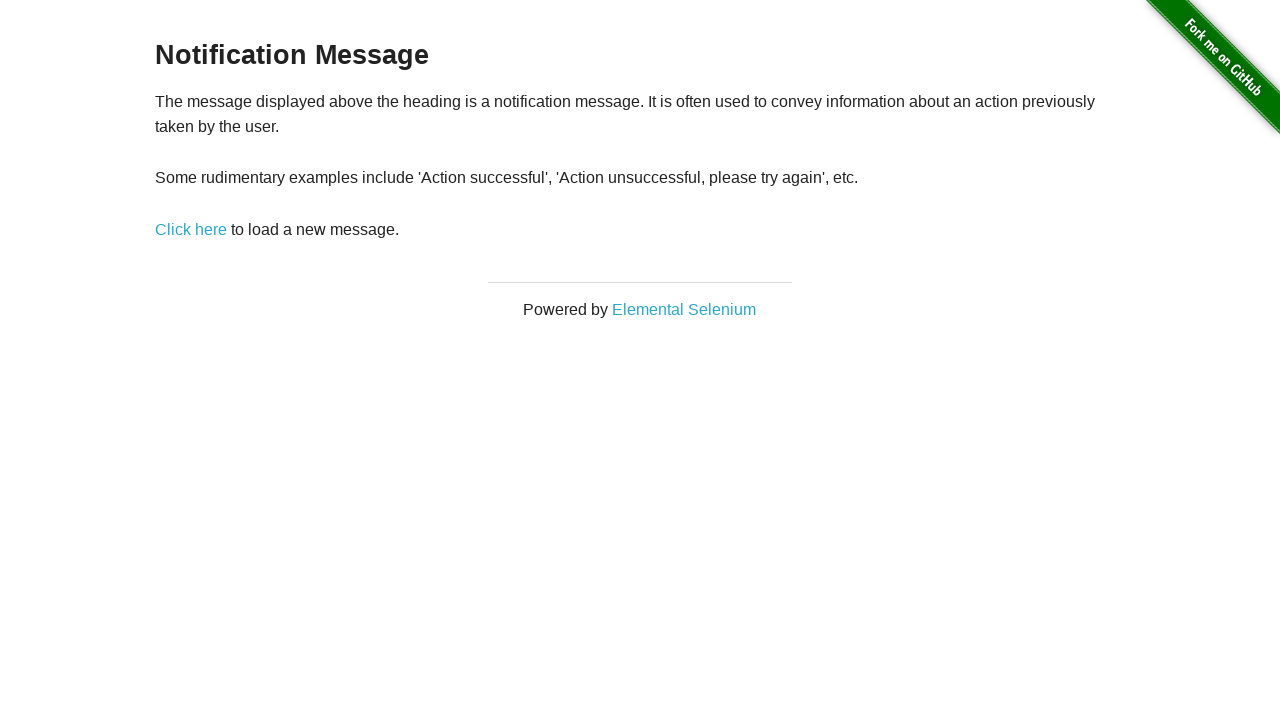

Clicked 'Click here' link to trigger notification at (191, 229) on xpath=//a[text()='Click here']
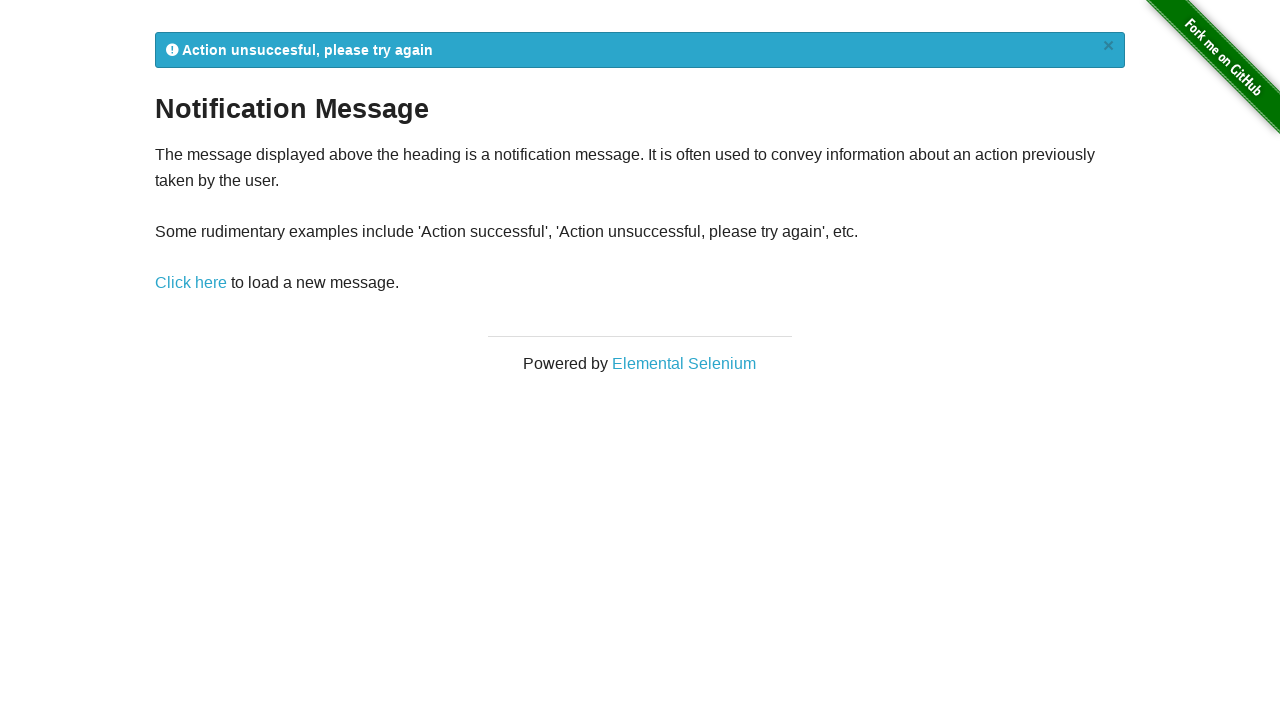

Retrieved alert message text using JavaScript
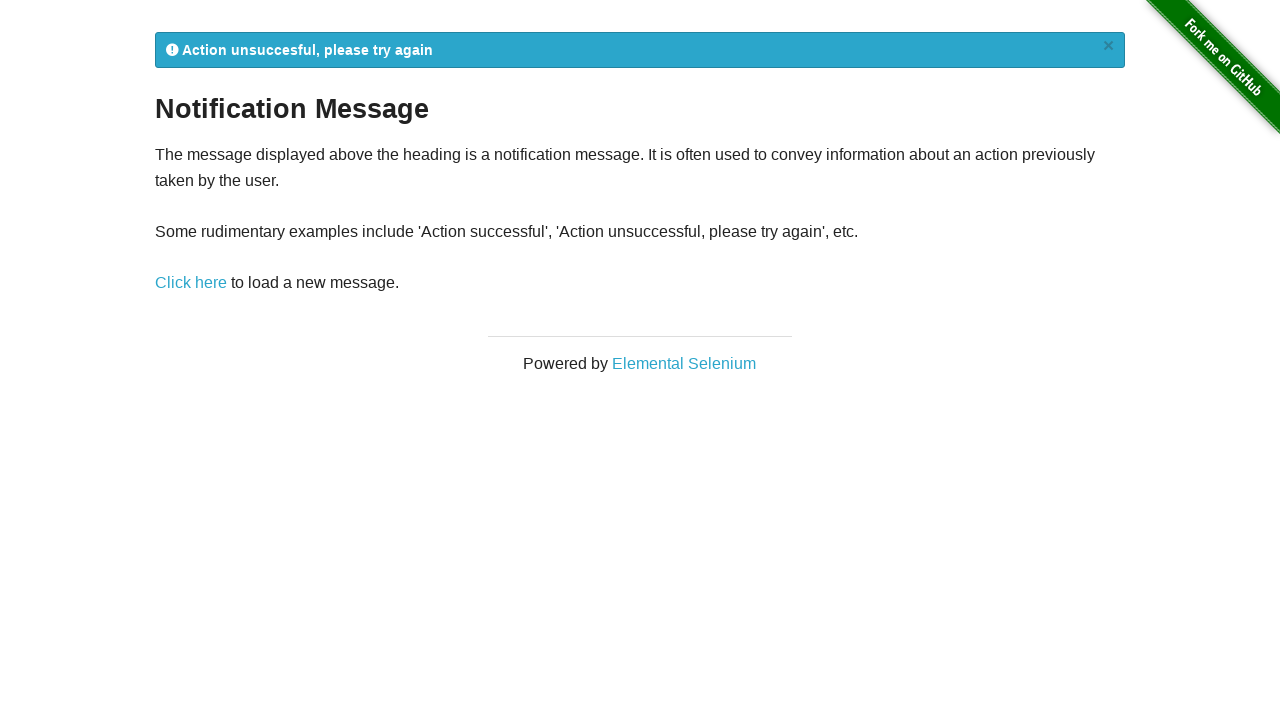

Trimmed whitespace from alert message
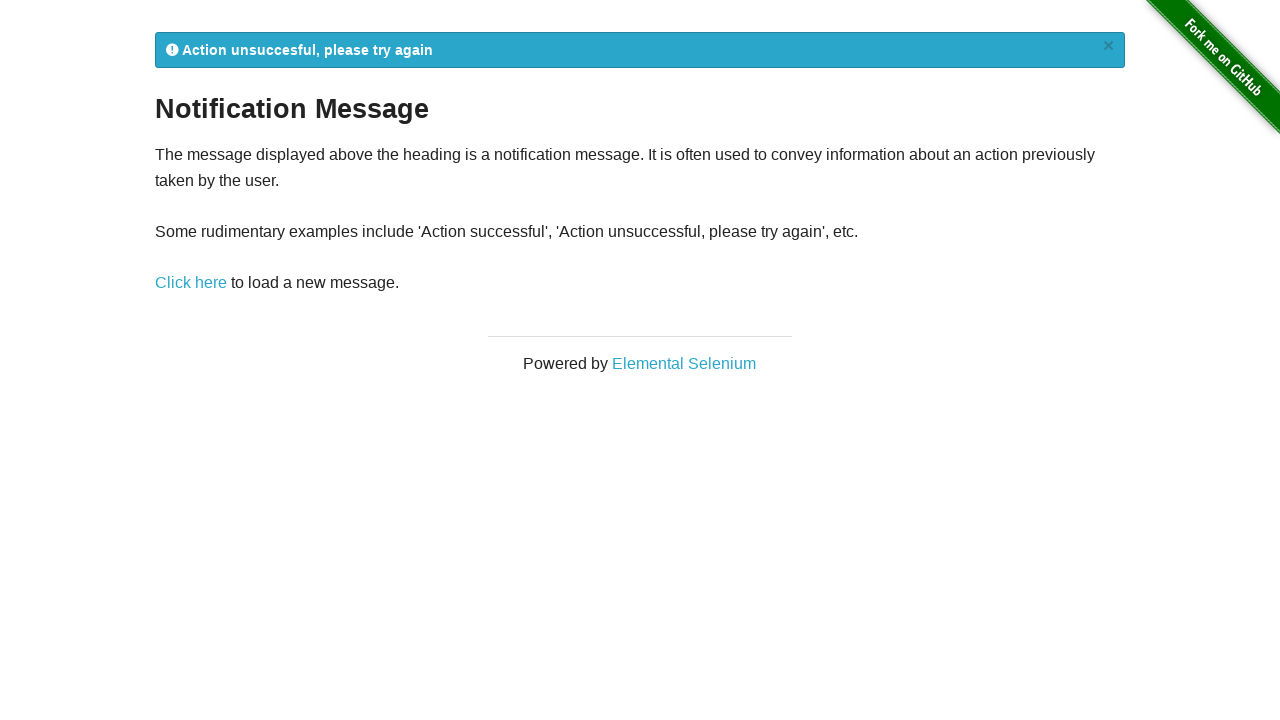

Success message not found, retrying notification click
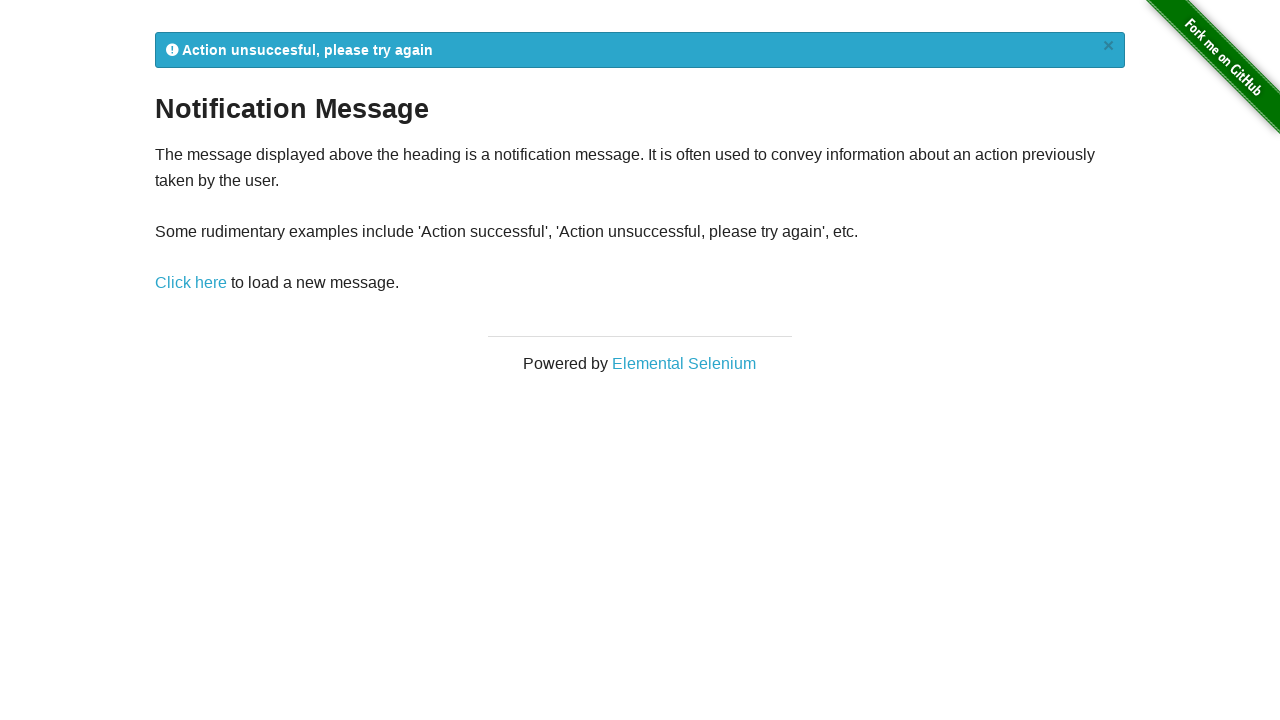

Clicked 'Click here' link to trigger notification at (191, 283) on xpath=//a[text()='Click here']
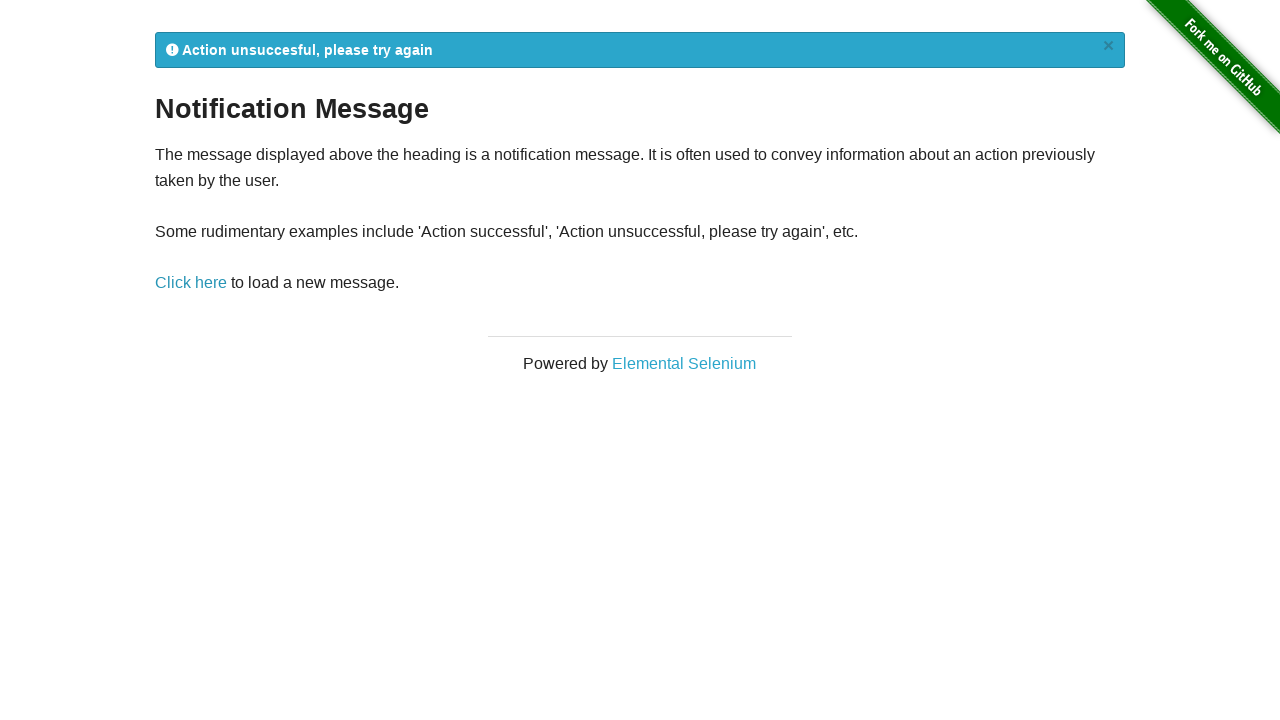

Retrieved alert message text using JavaScript
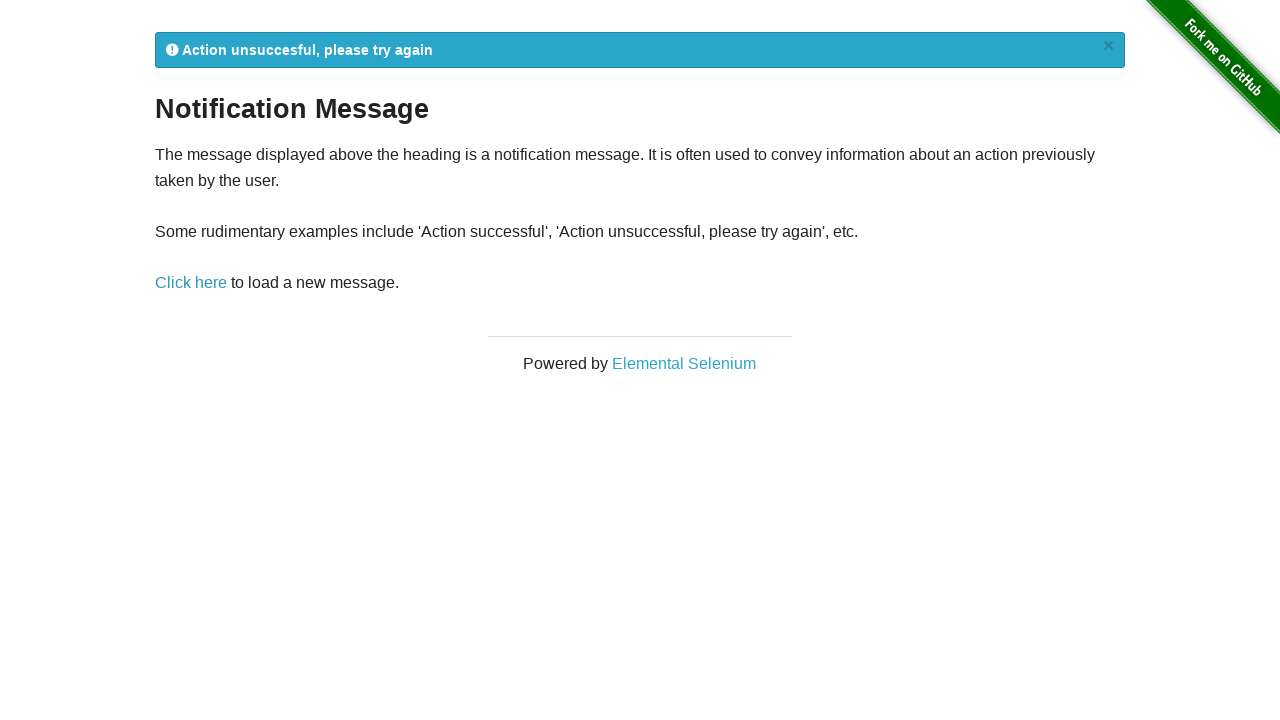

Trimmed whitespace from alert message
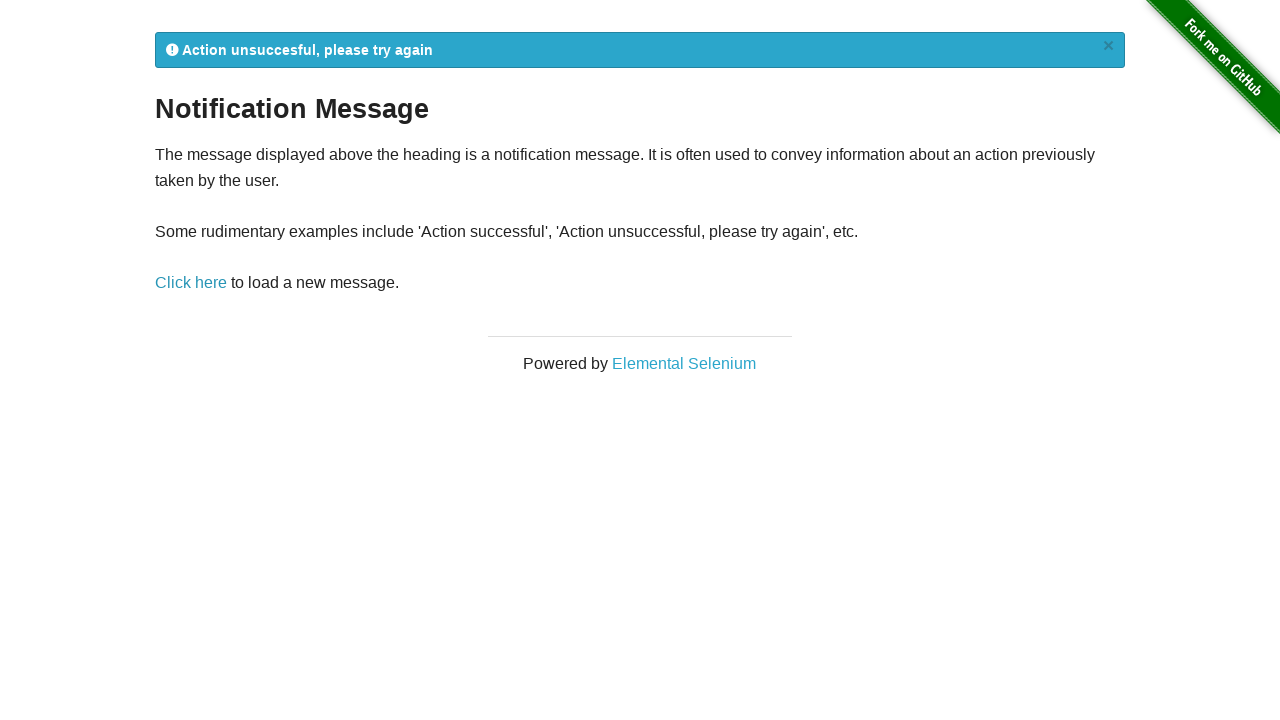

Success message not found, retrying notification click
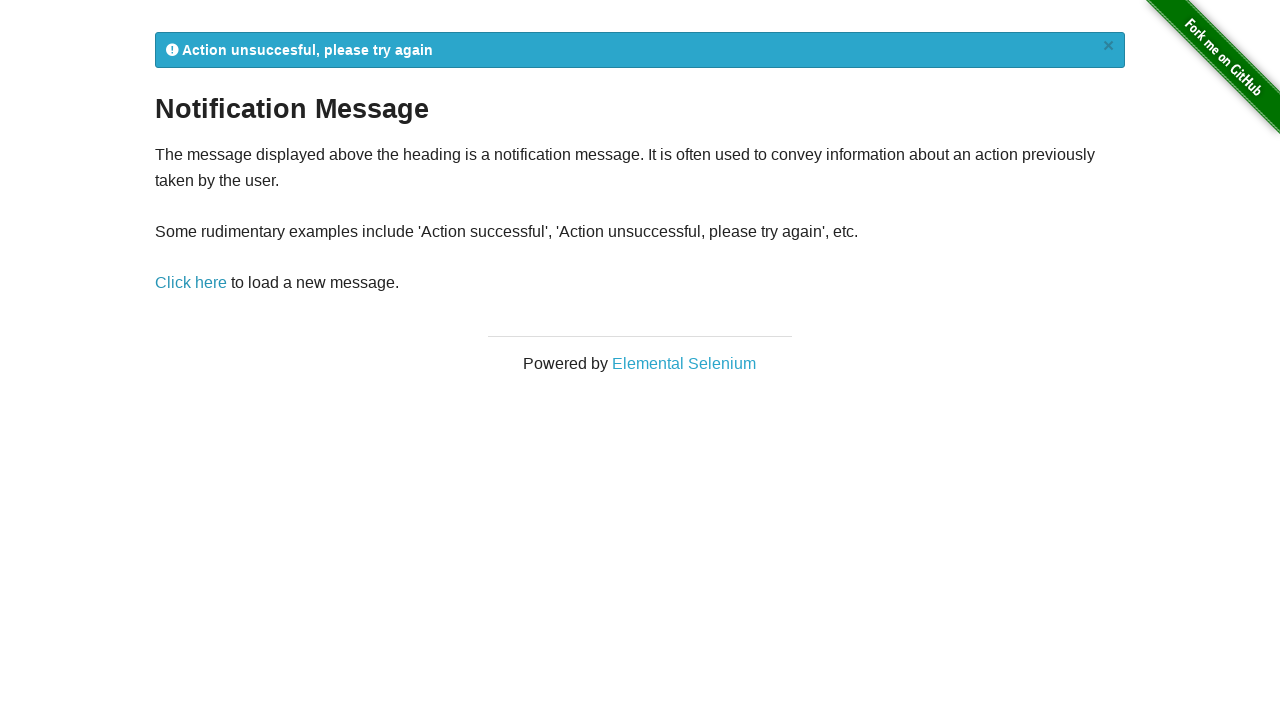

Clicked 'Click here' link to trigger notification at (191, 283) on xpath=//a[text()='Click here']
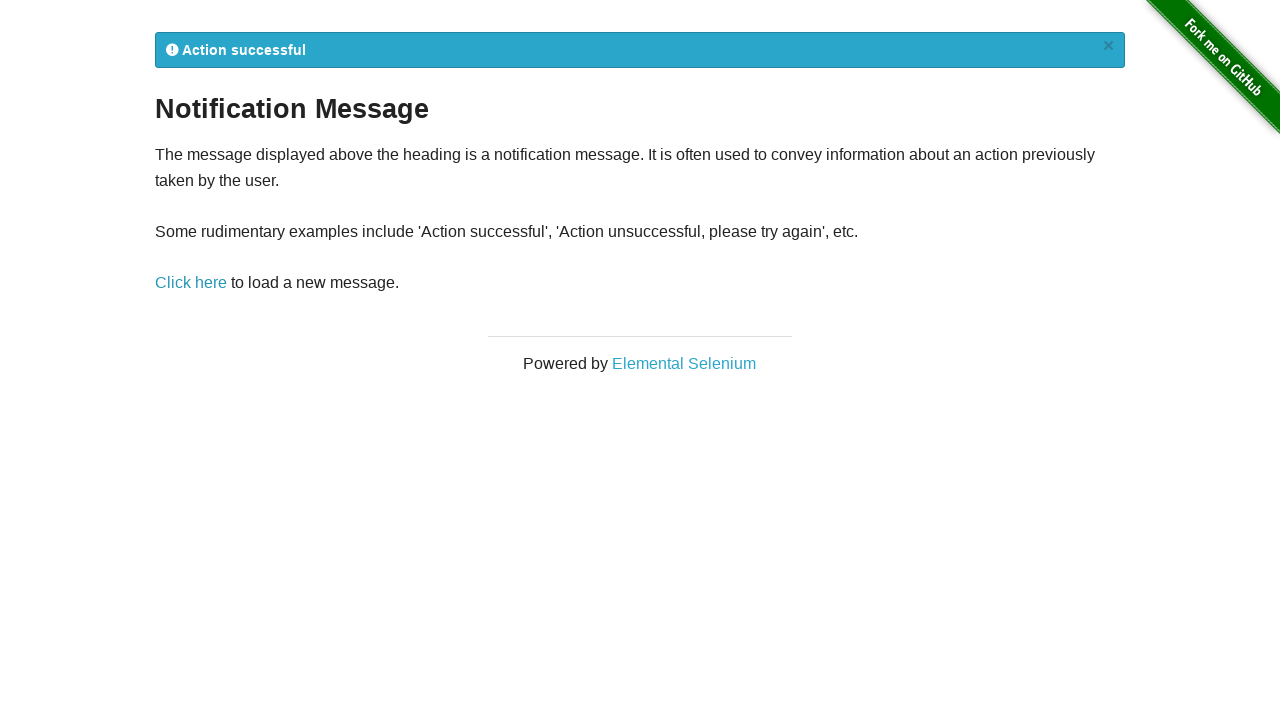

Retrieved alert message text using JavaScript
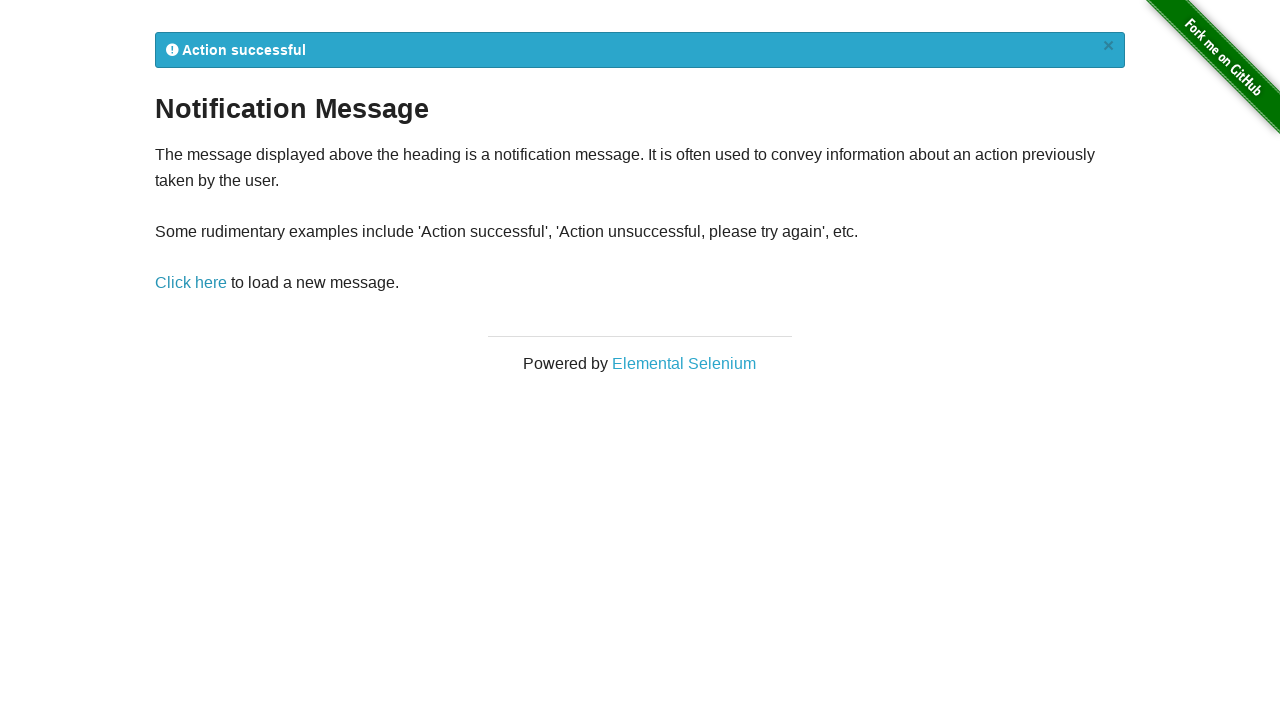

Trimmed whitespace from alert message
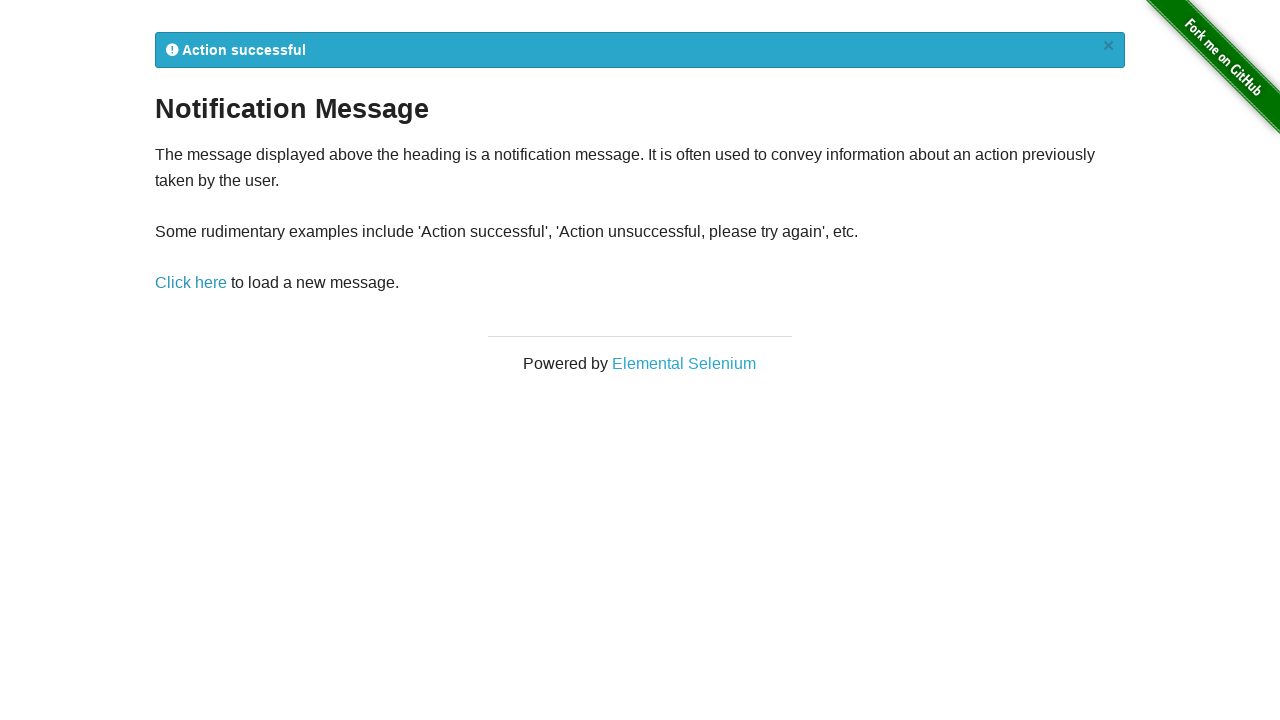

Verified success notification message contains 'Action successful'
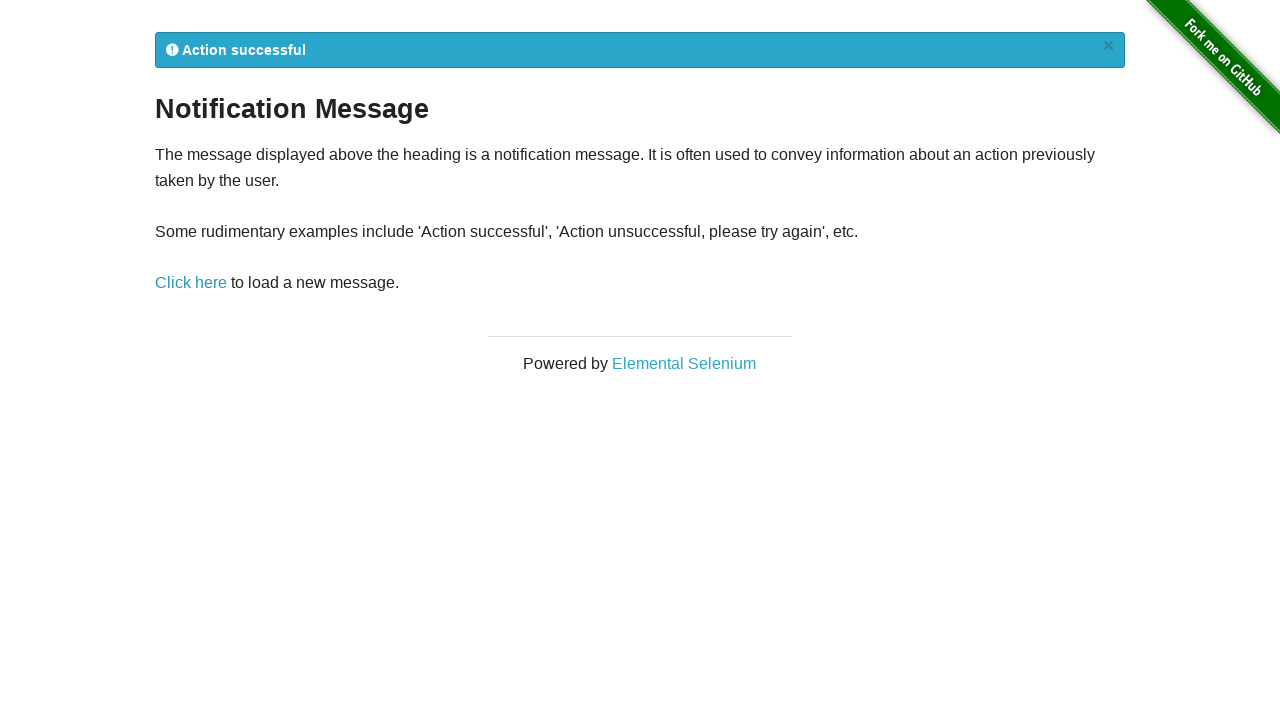

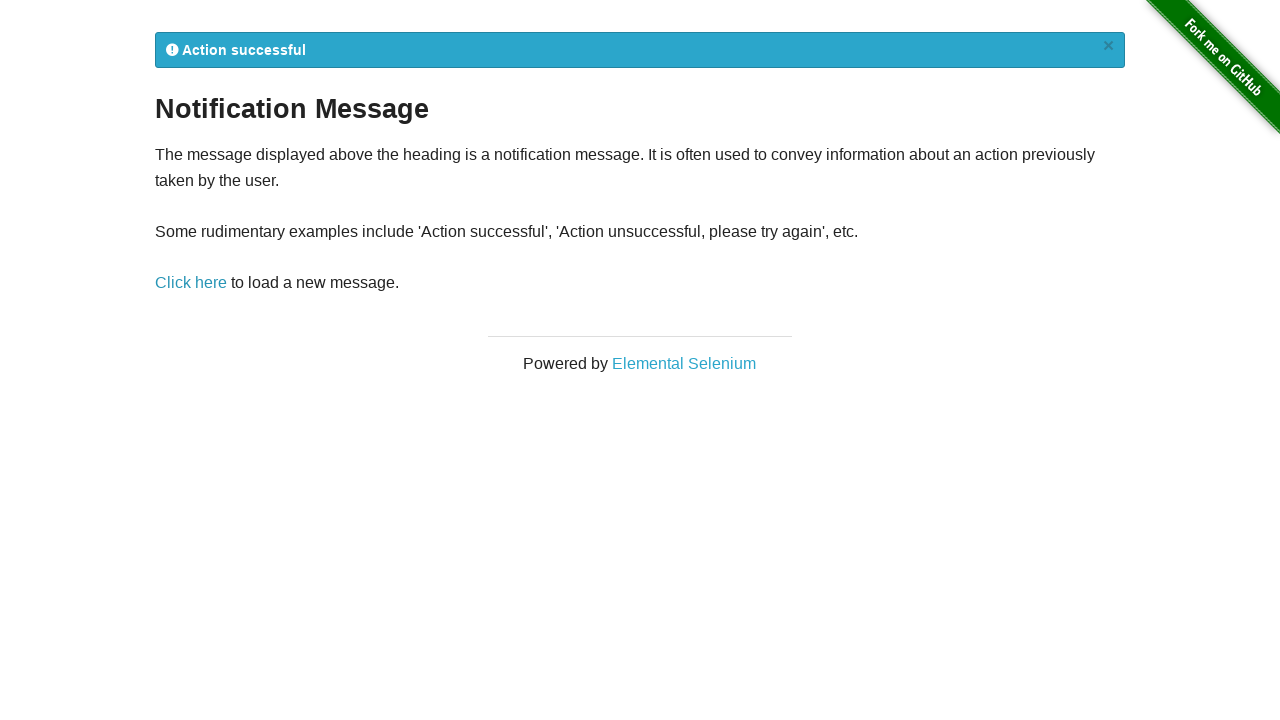